Tests table element interaction on an automation practice page by locating table elements, counting rows and columns, and navigating through table cells.

Starting URL: https://rahulshettyacademy.com/AutomationPractice/

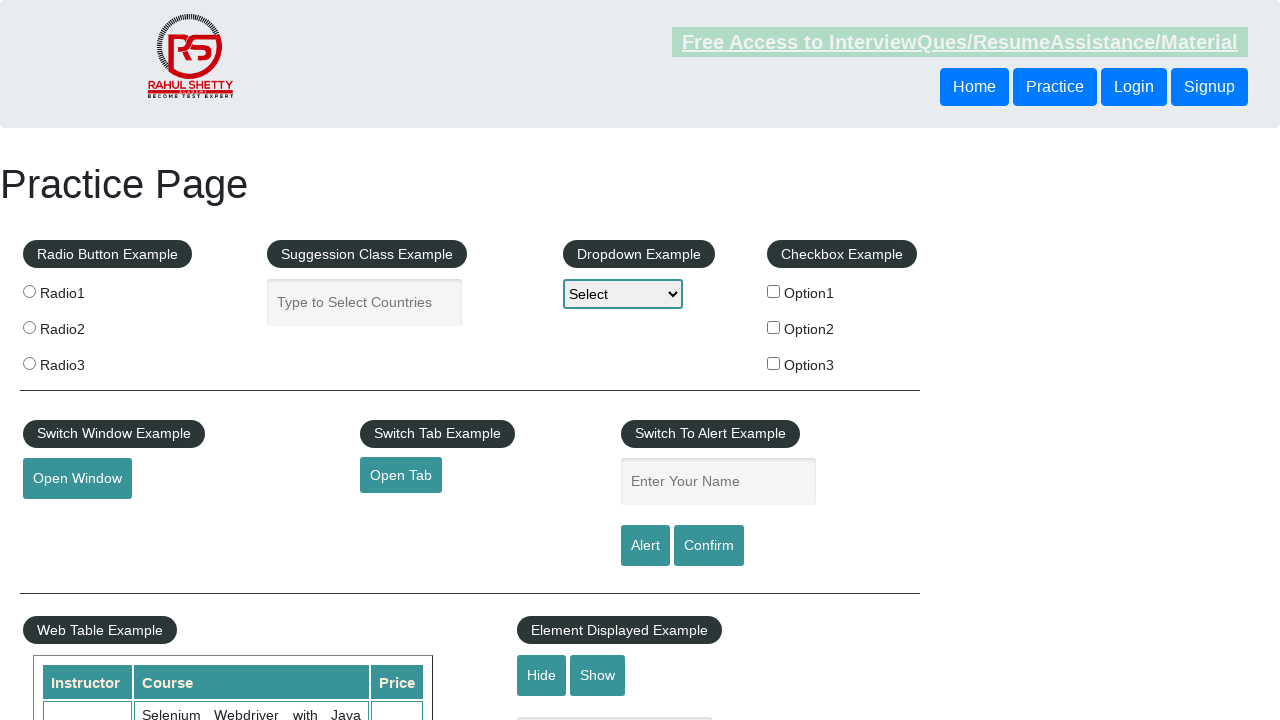

Waited for product table (#product) to be visible
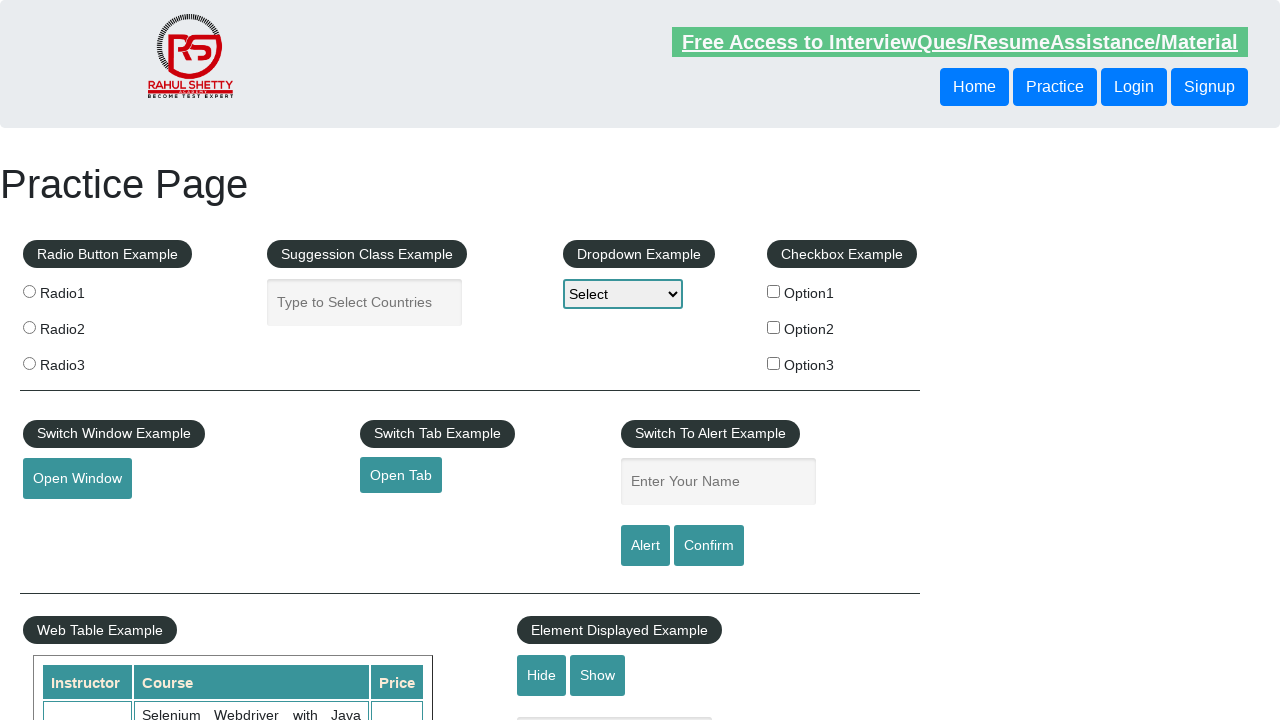

Located product table element
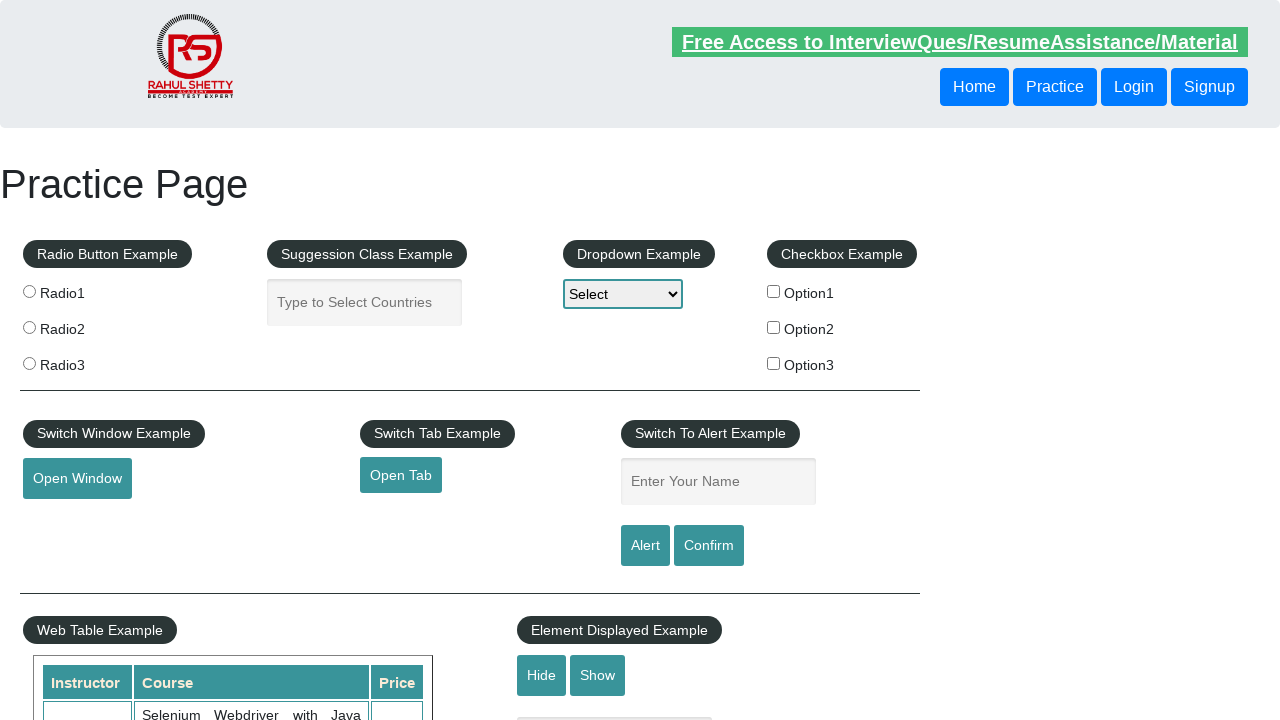

Located and waited for courses table rows to be available
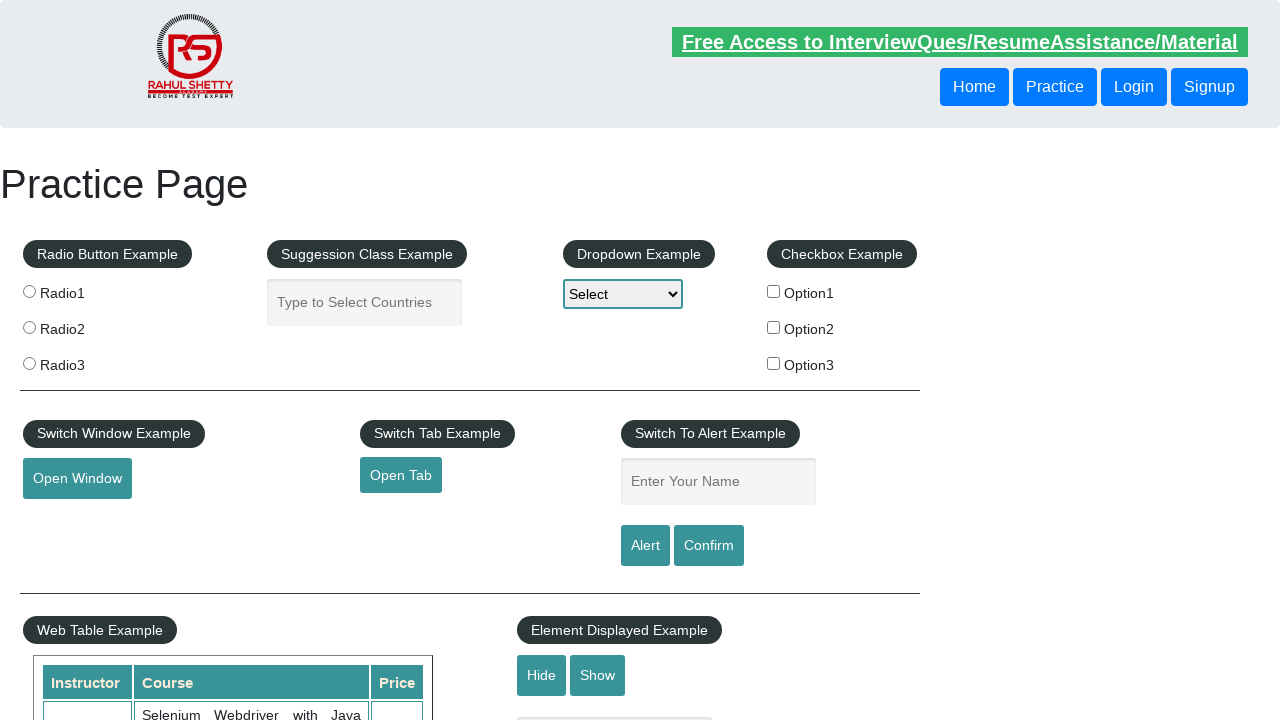

Located and waited for product table rows to be available
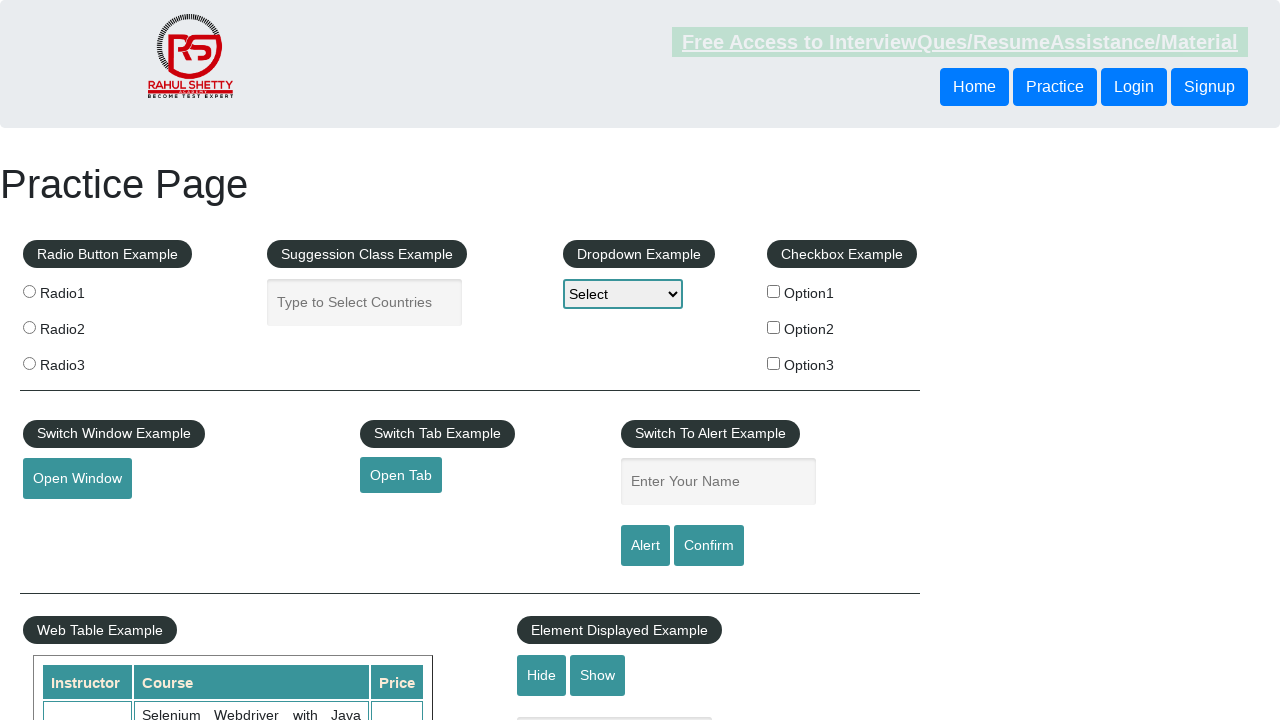

Located and waited for product table column headers to be available
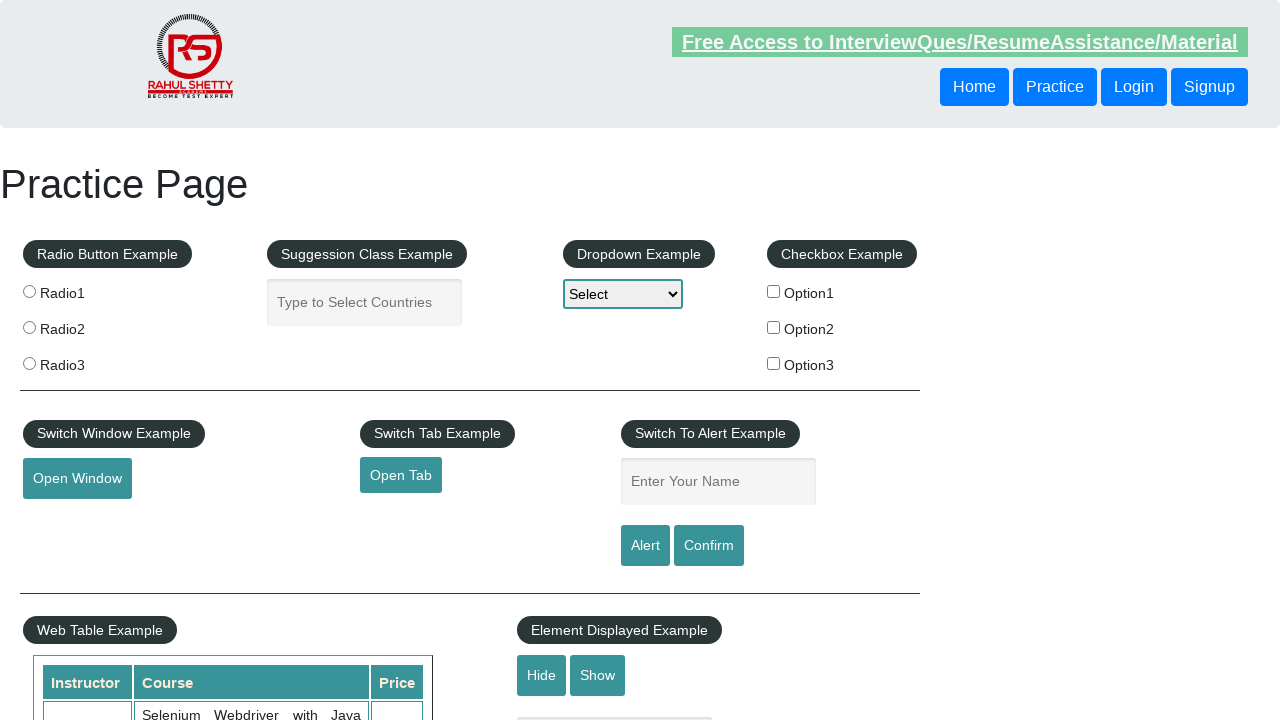

Located and waited for third row cells in table-display table to be available
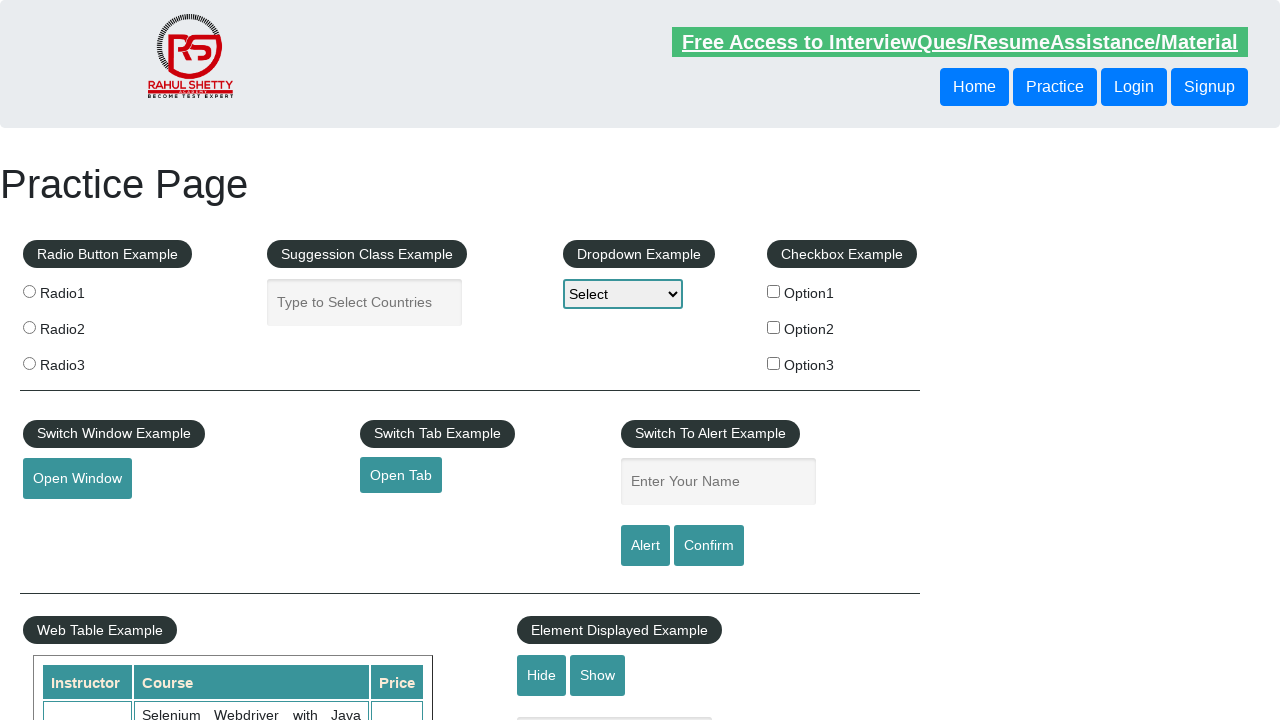

Retrieved text content from cell 0 in third row
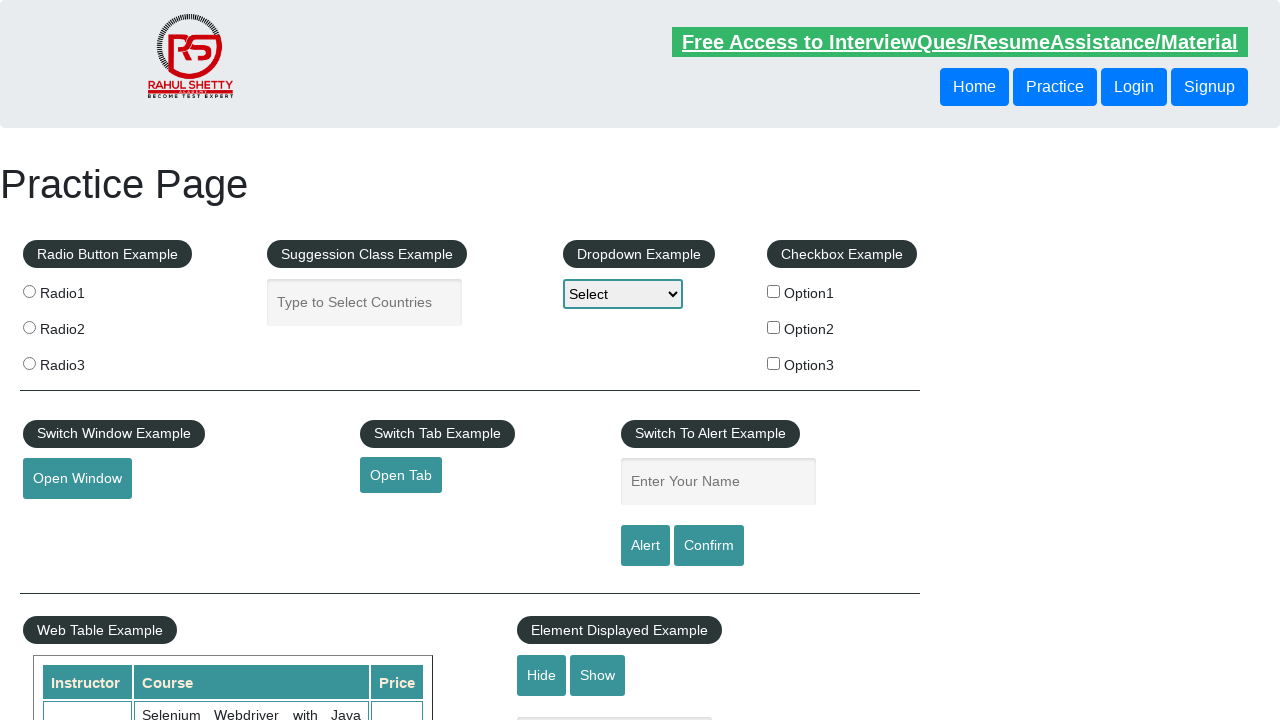

Retrieved text content from cell 1 in third row
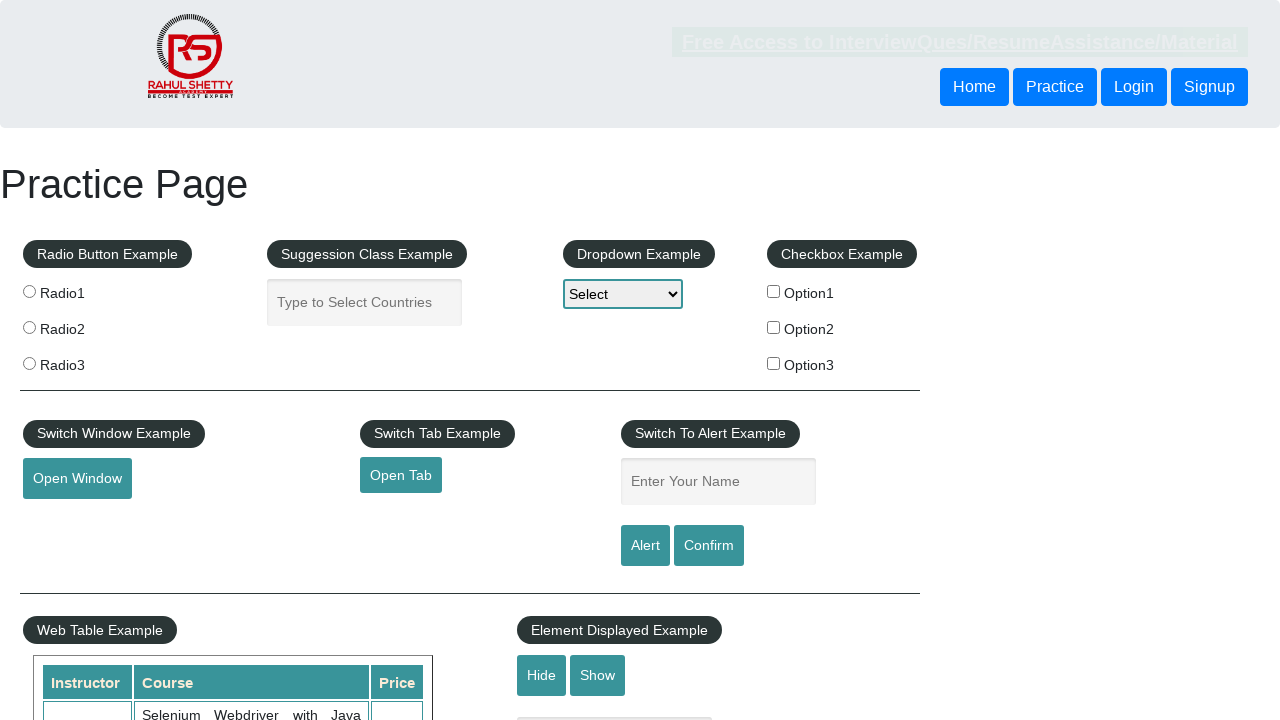

Retrieved text content from cell 2 in third row
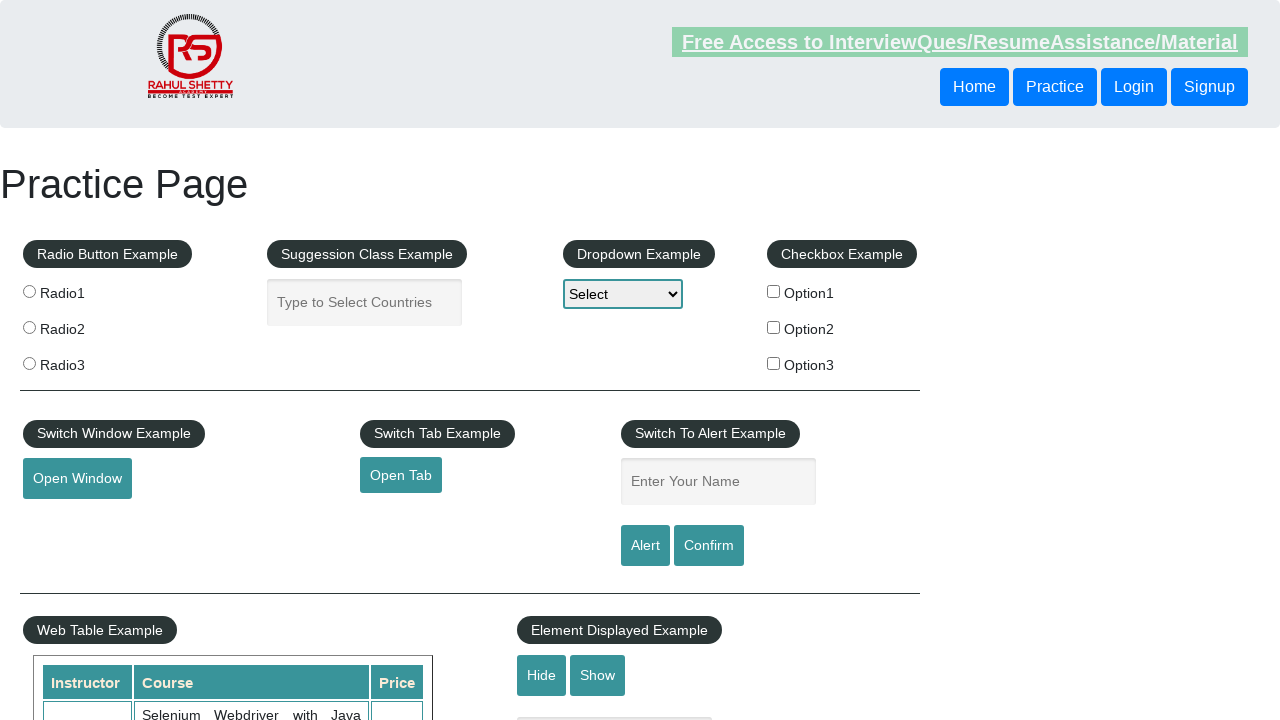

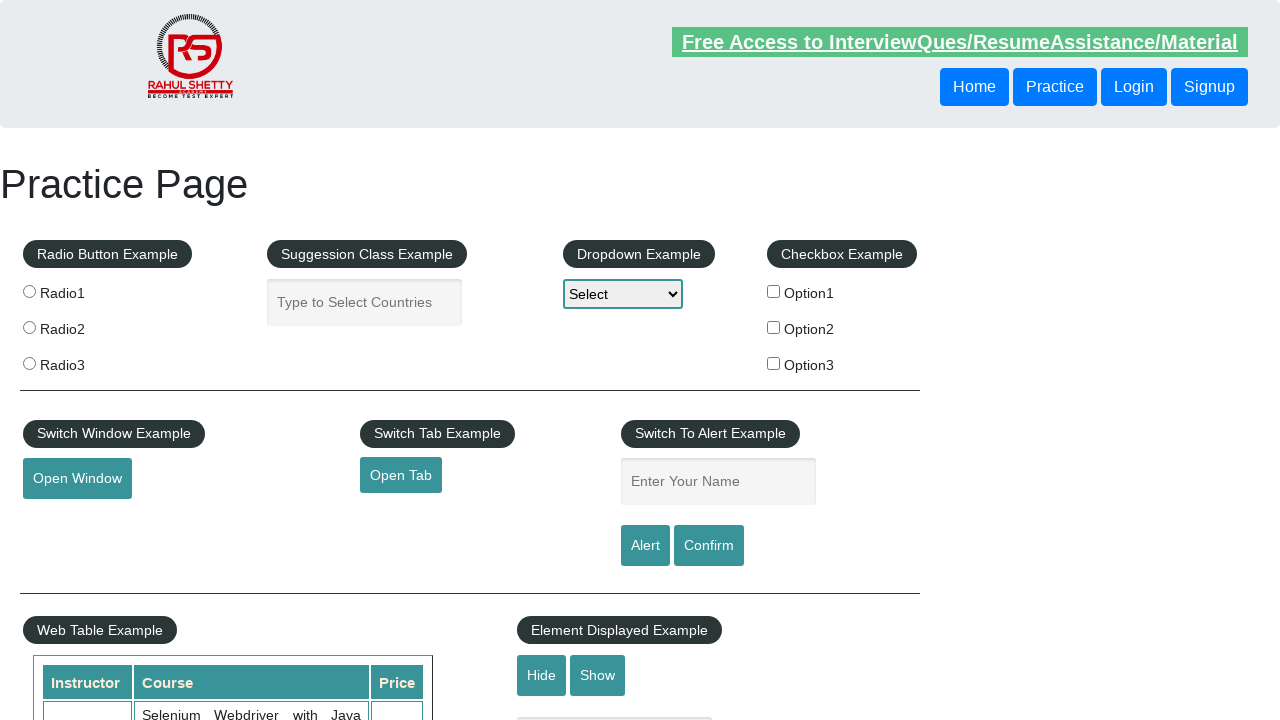